Navigates to a simple form page and locates a submit button element by its ID

Starting URL: http://suninjuly.github.io/simple_form_find_task.html

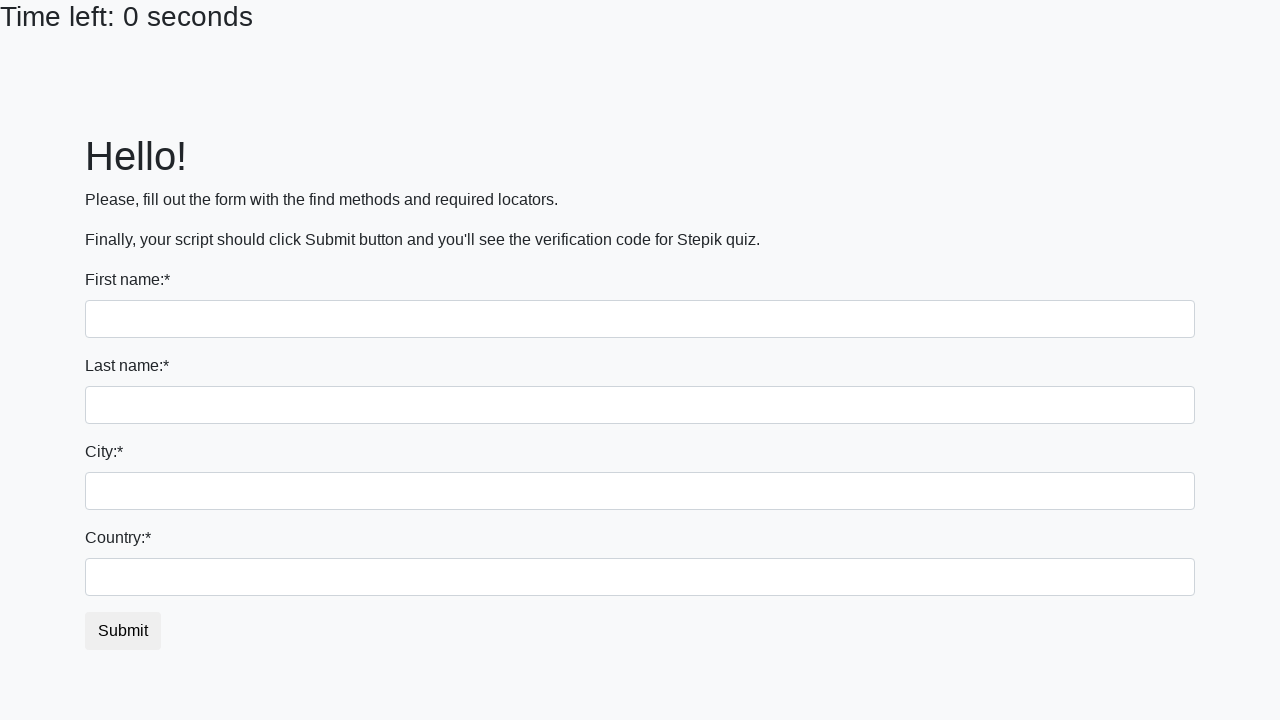

Waited for submit button element with ID 'submit_button' to be visible
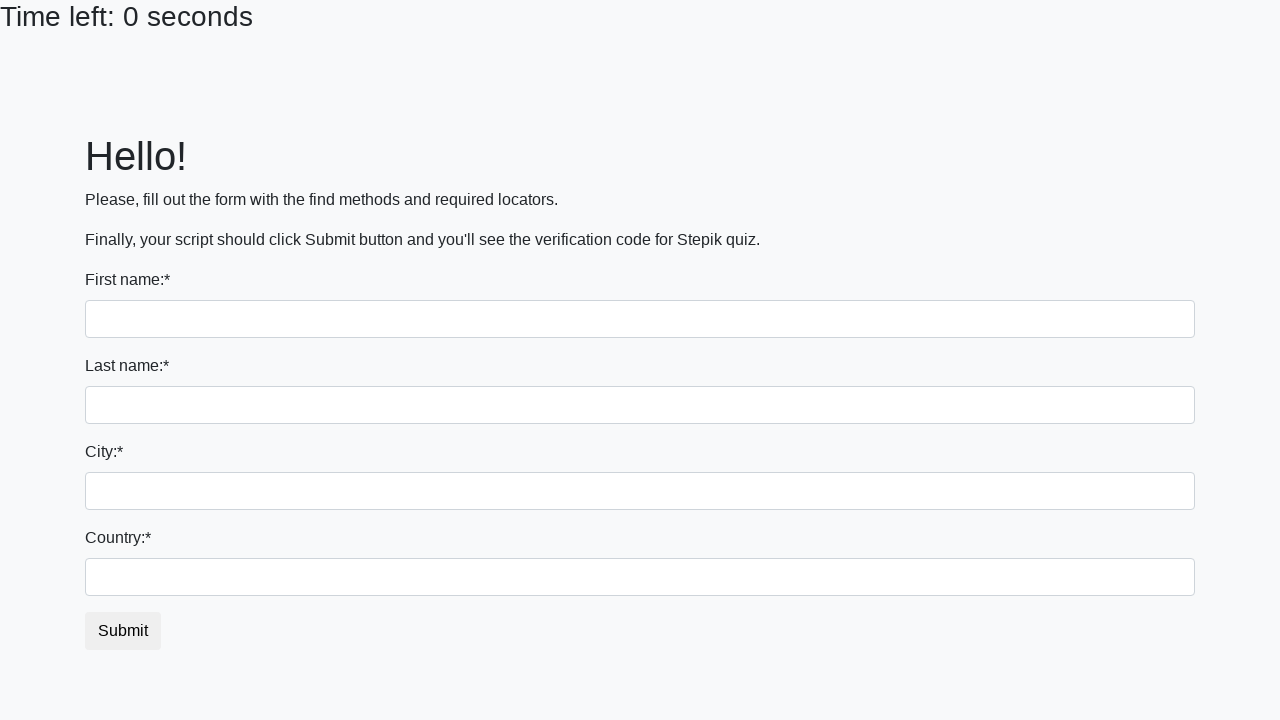

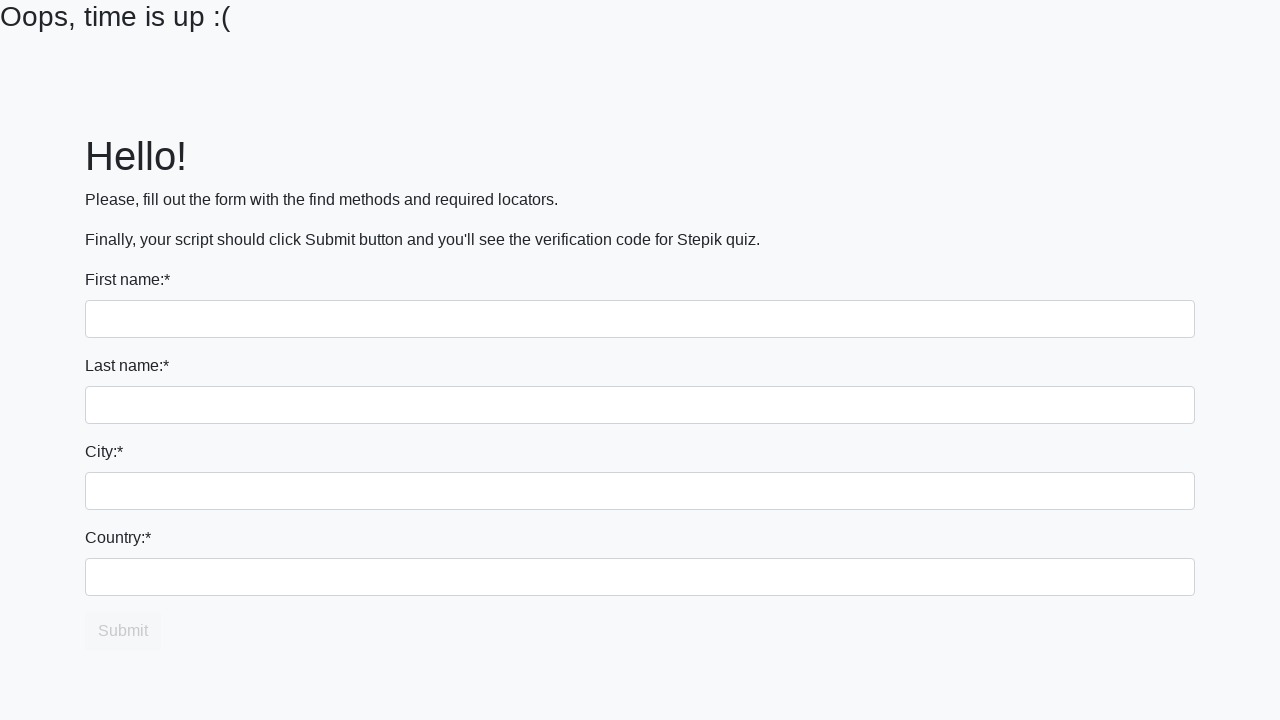